Tests that the DemoQA starting page loads correctly by navigating to the URL and verifying that the Selenium Online Training image/text is visible on the page.

Starting URL: https://demoqa.com

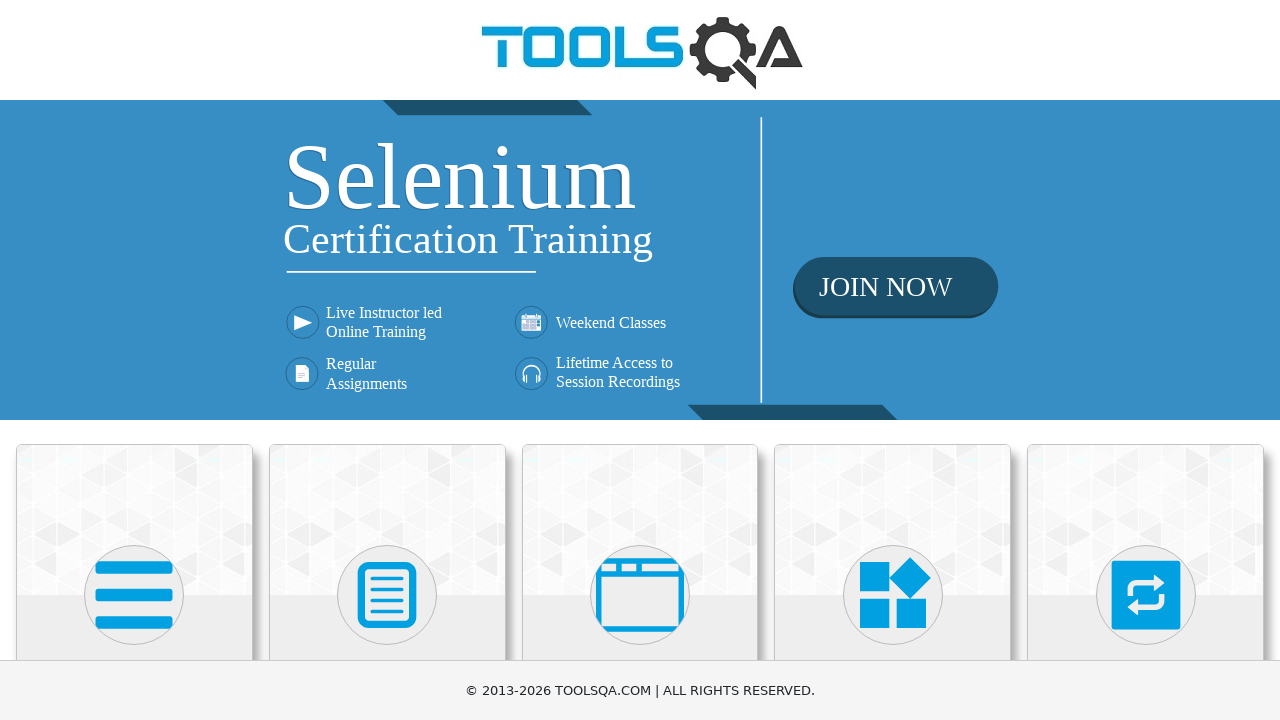

Navigated to DemoQA starting page at https://demoqa.com
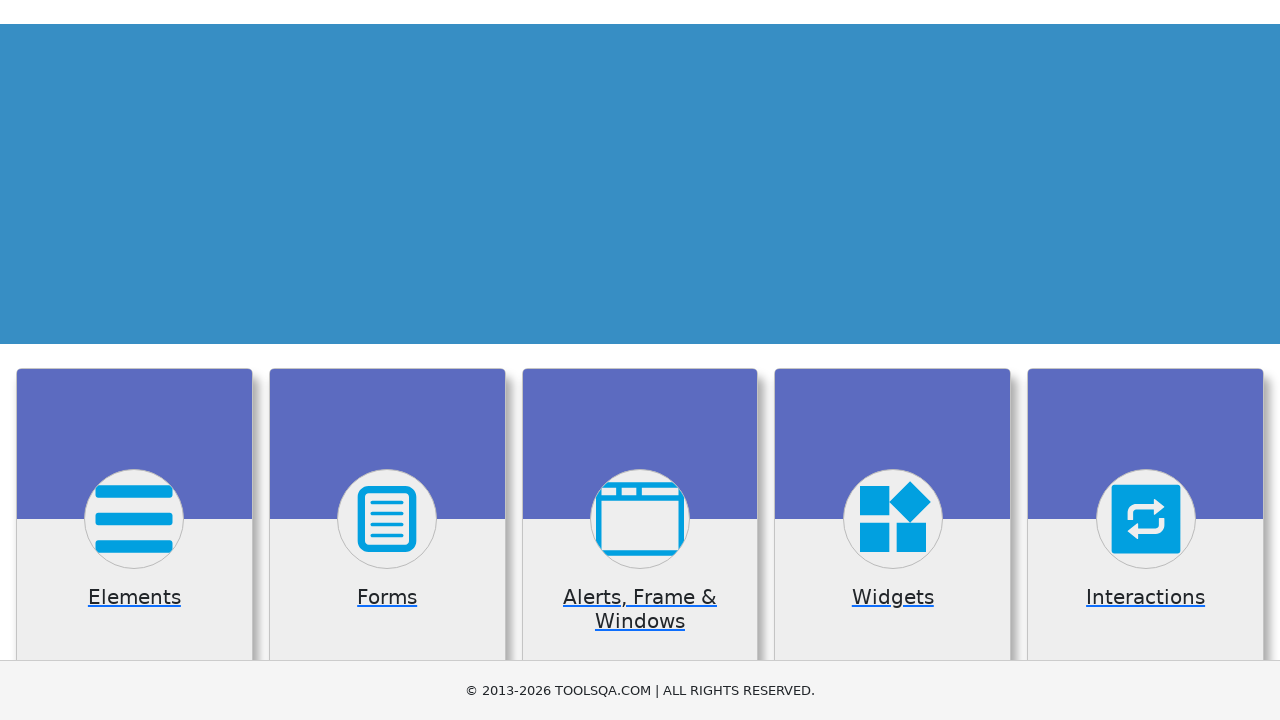

Selenium Online Training image/text element is visible on the page
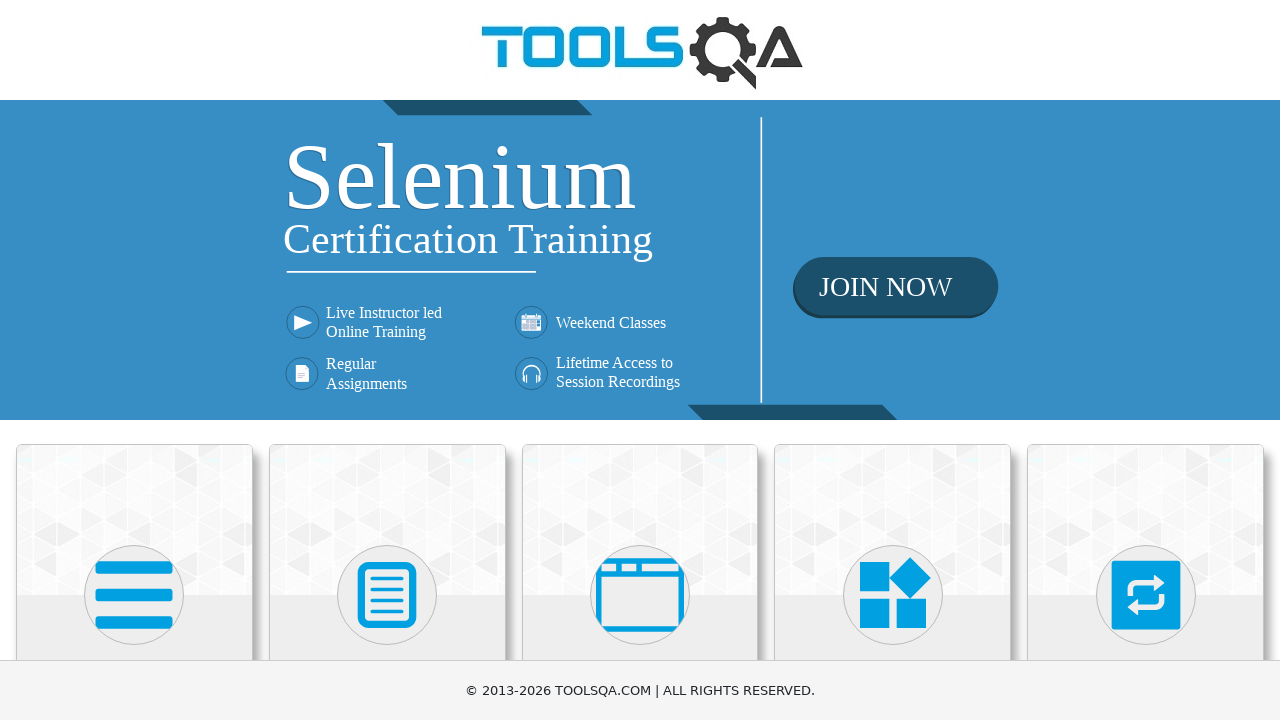

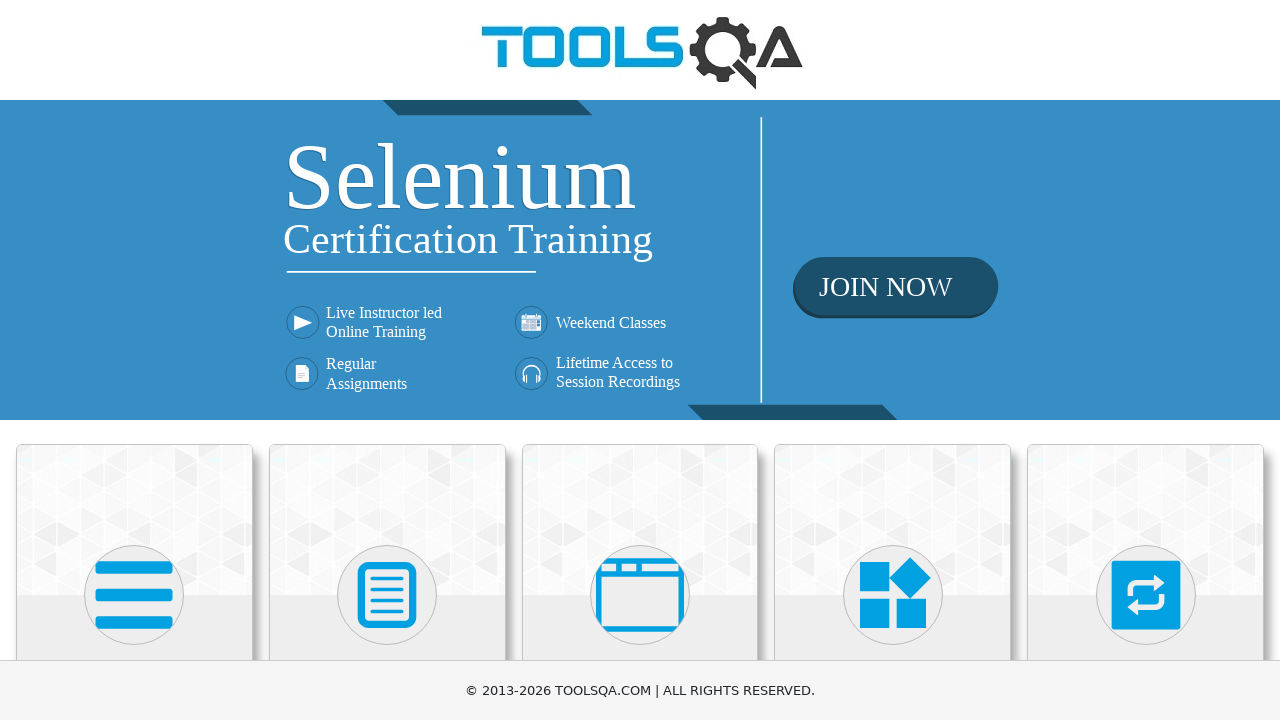